Tests JavaScript alerts, confirmations, and prompts by clicking buttons, interacting with dialog boxes (accept, dismiss, send text)

Starting URL: https://the-internet.herokuapp.com/javascript_alerts

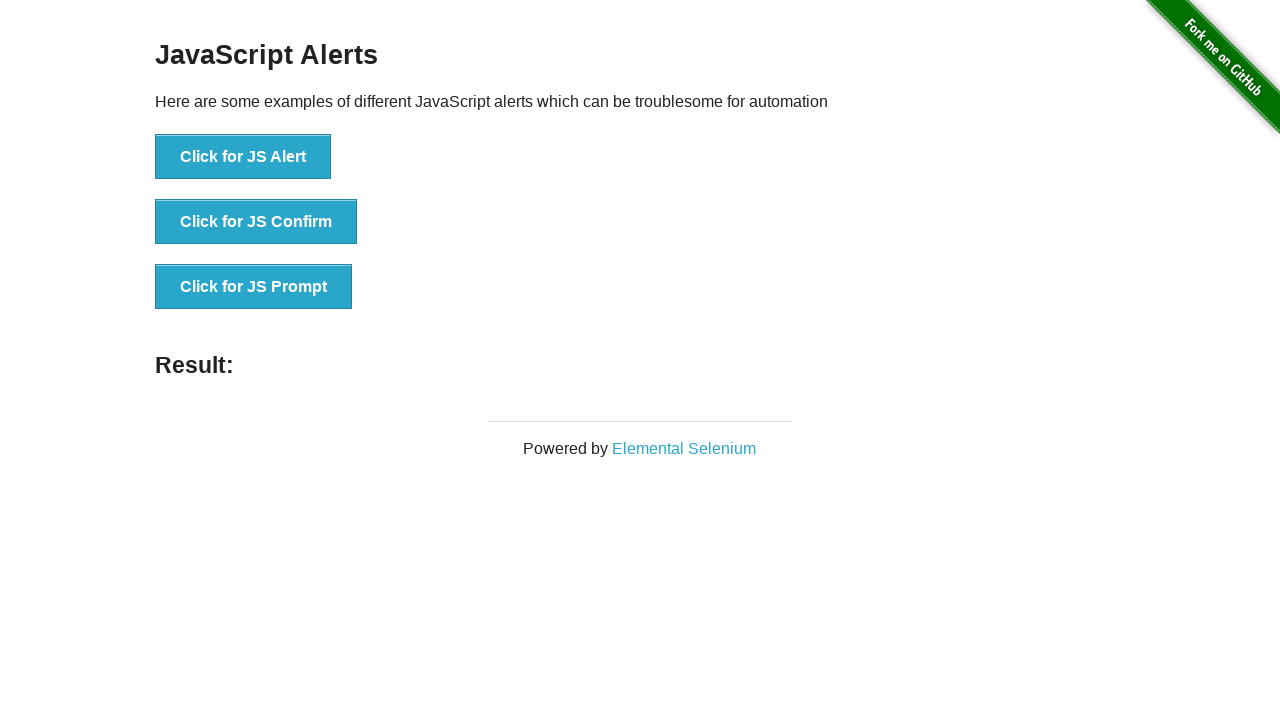

Clicked button to trigger JS Alert at (243, 157) on xpath=//button[.='Click for JS Alert']
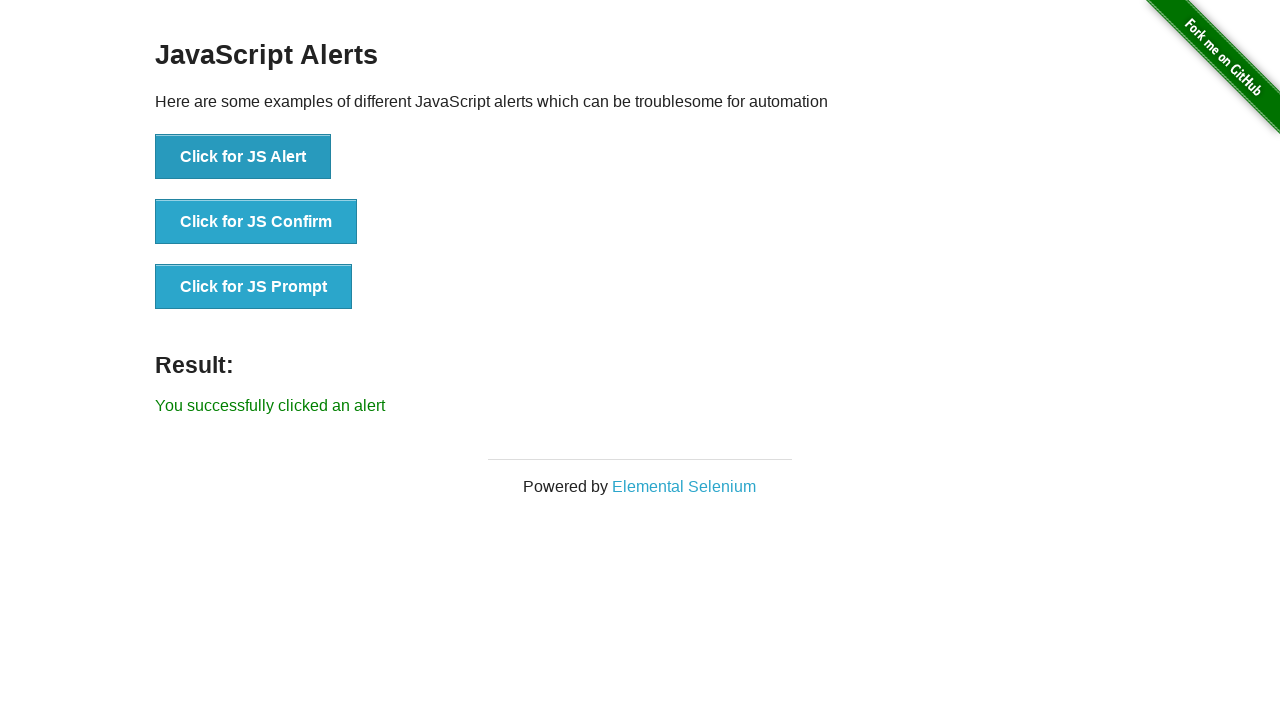

Set up dialog handler and accepted JS Alert
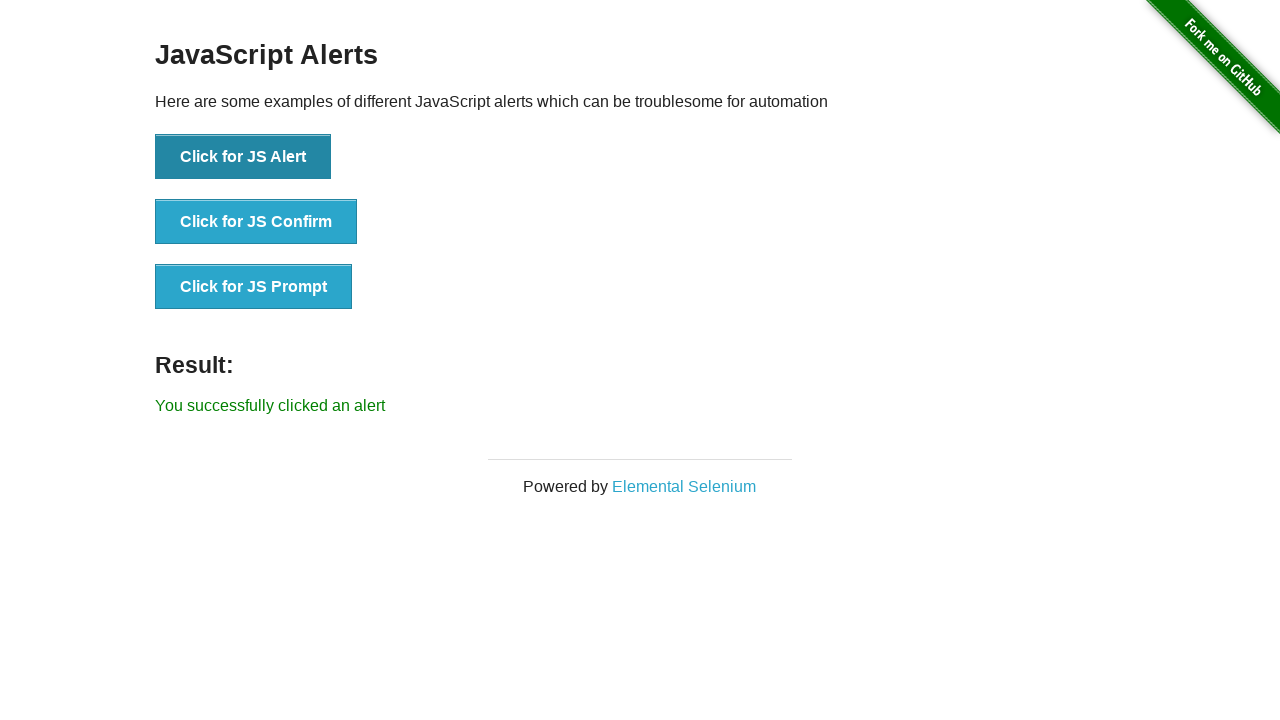

Clicked button to trigger JS Confirm dialog at (256, 222) on xpath=//button[.='Click for JS Confirm']
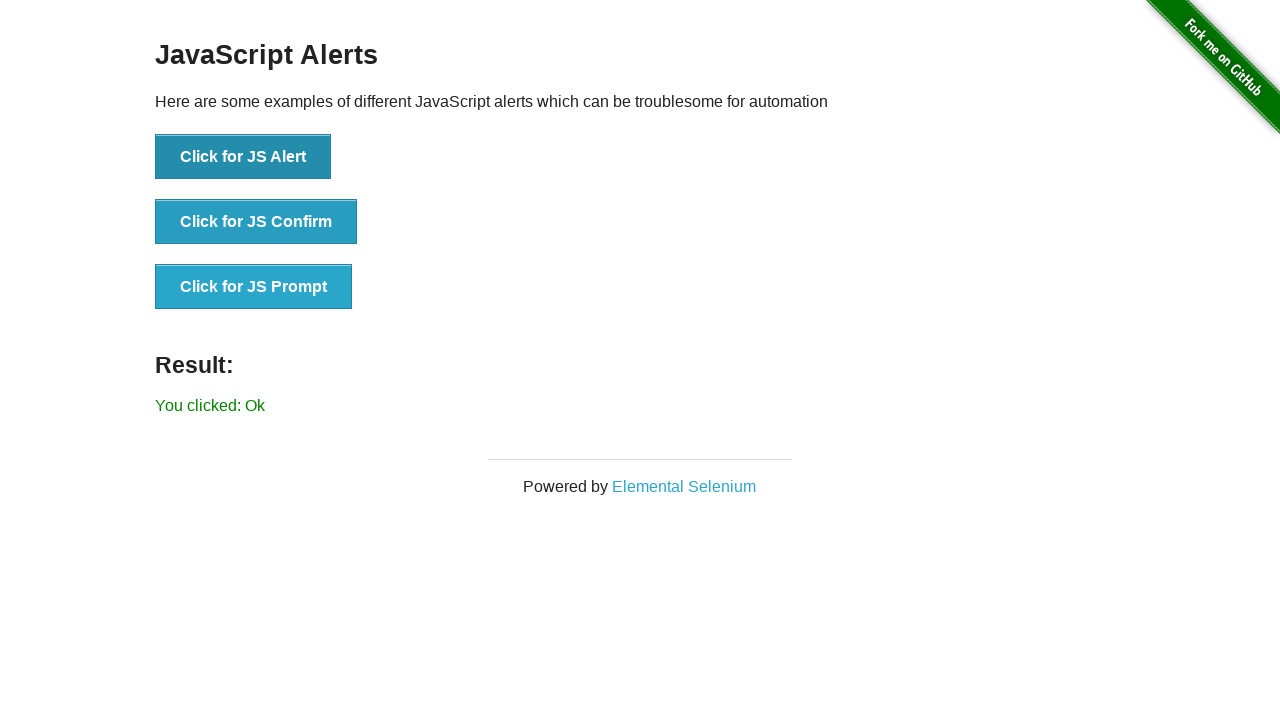

Set up dialog handler and dismissed JS Confirm
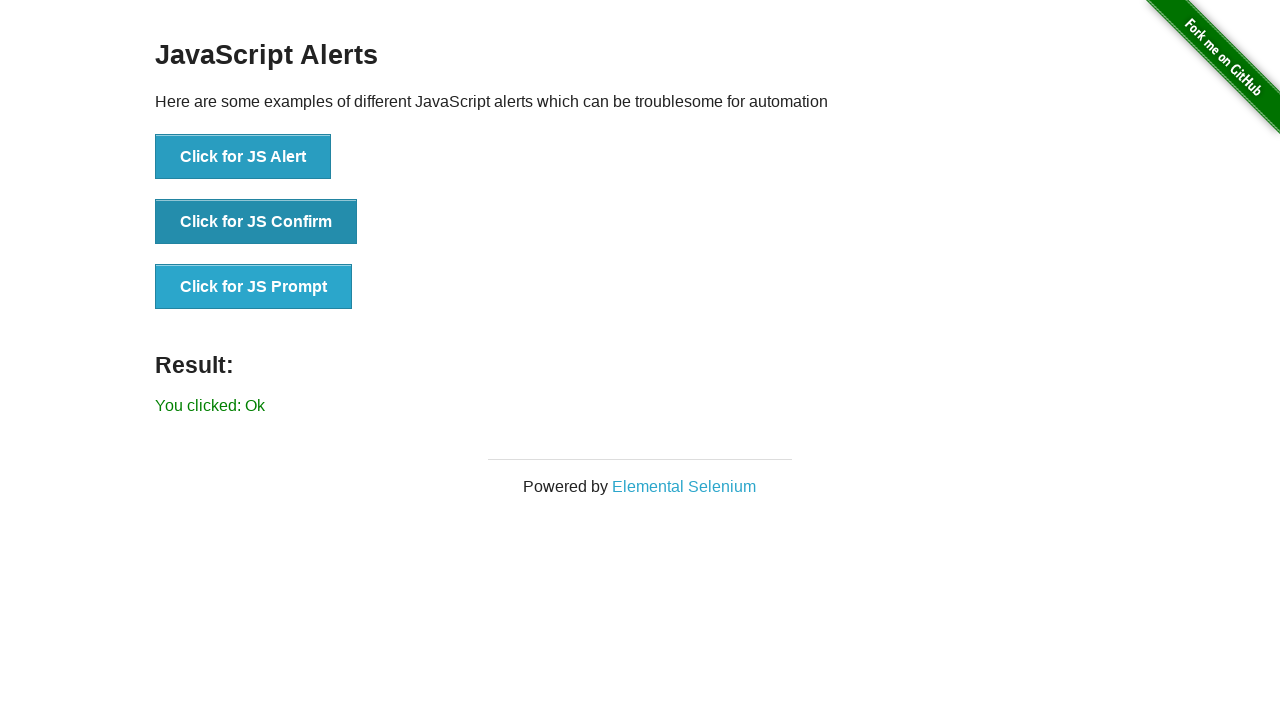

Clicked button to trigger JS Prompt dialog at (254, 287) on xpath=//button[.='Click for JS Prompt']
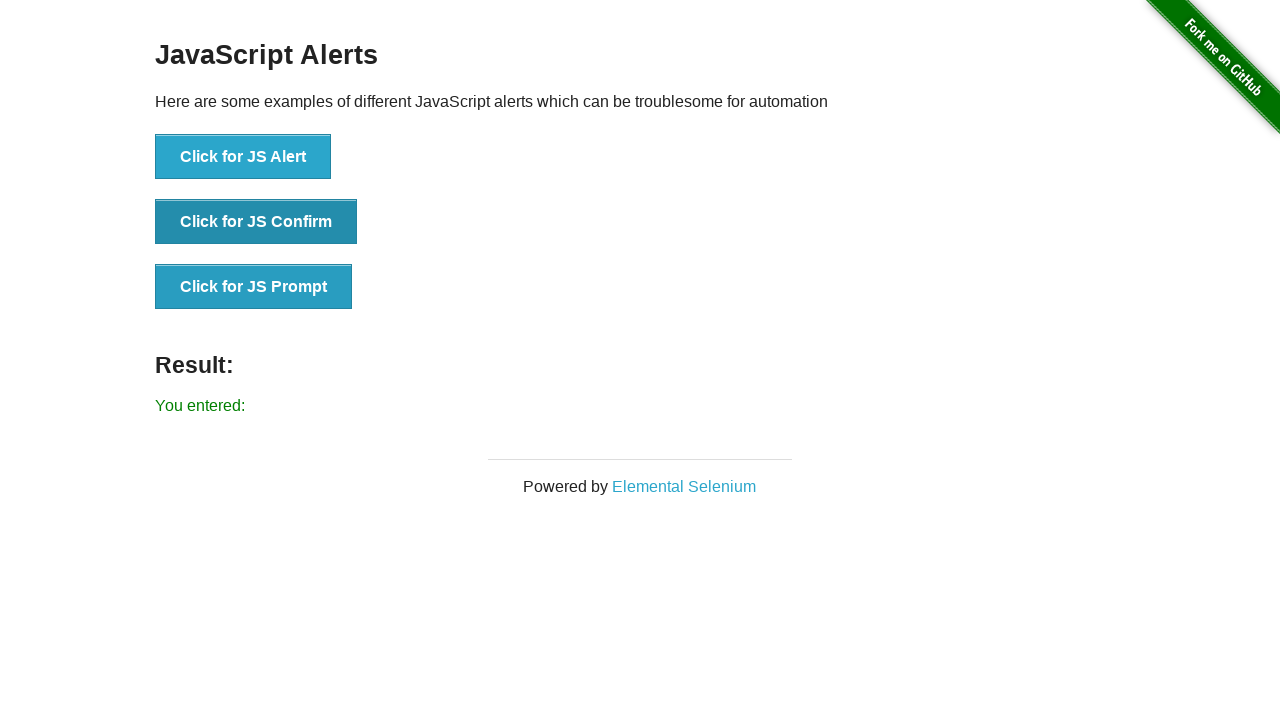

Set up dialog handler and entered text 'KraftTech B5 is here' in JS Prompt
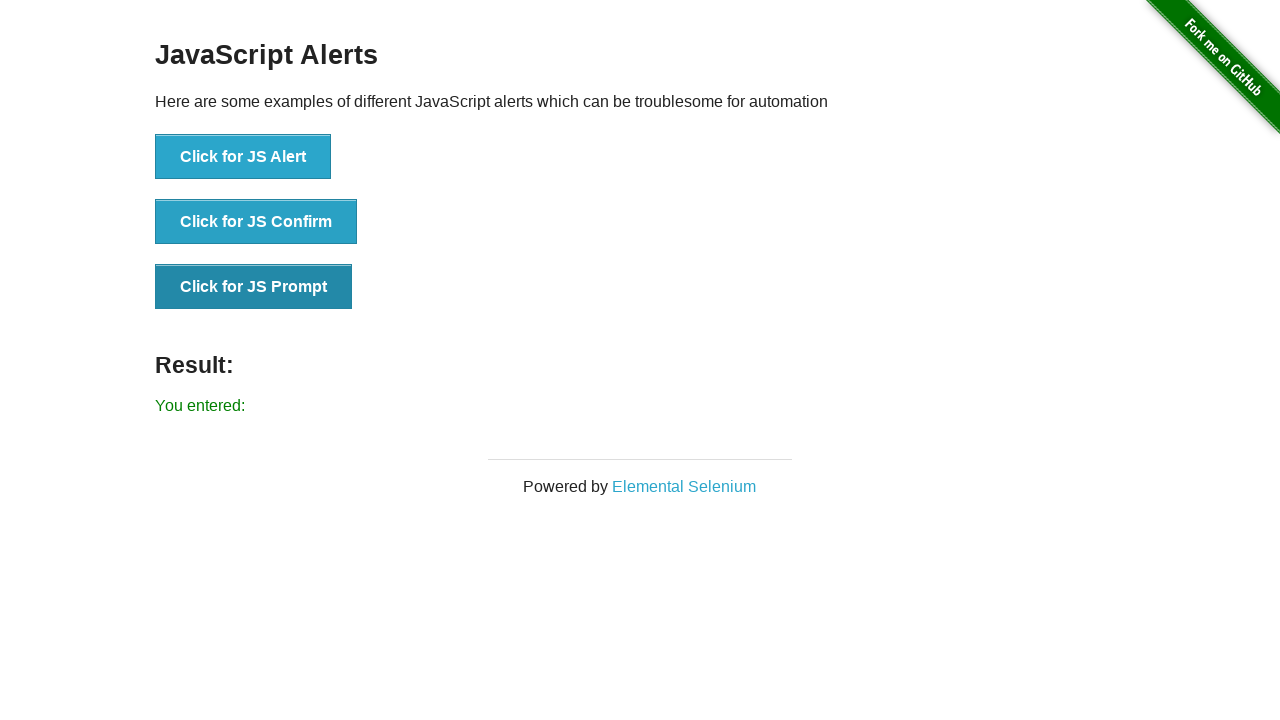

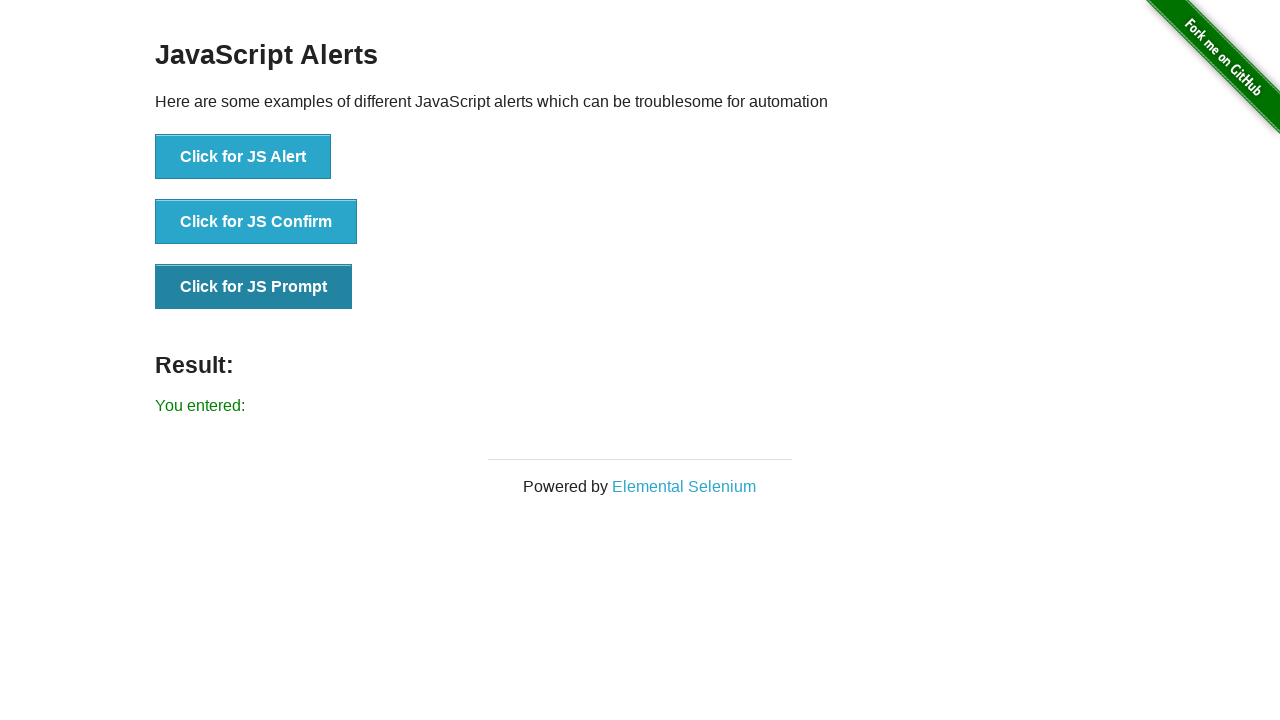